Tests incrementing a number in an input field using the arrow up key

Starting URL: http://the-internet.herokuapp.com/inputs

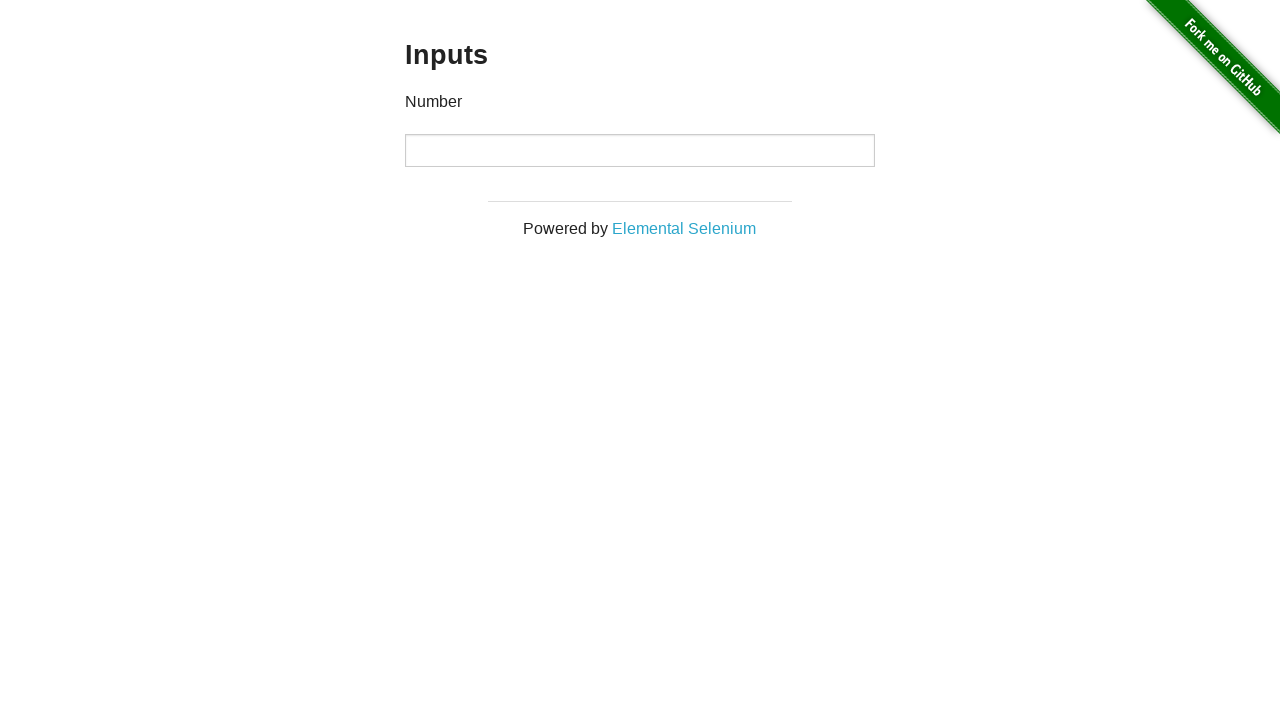

Filled input field with initial number '2513' on input
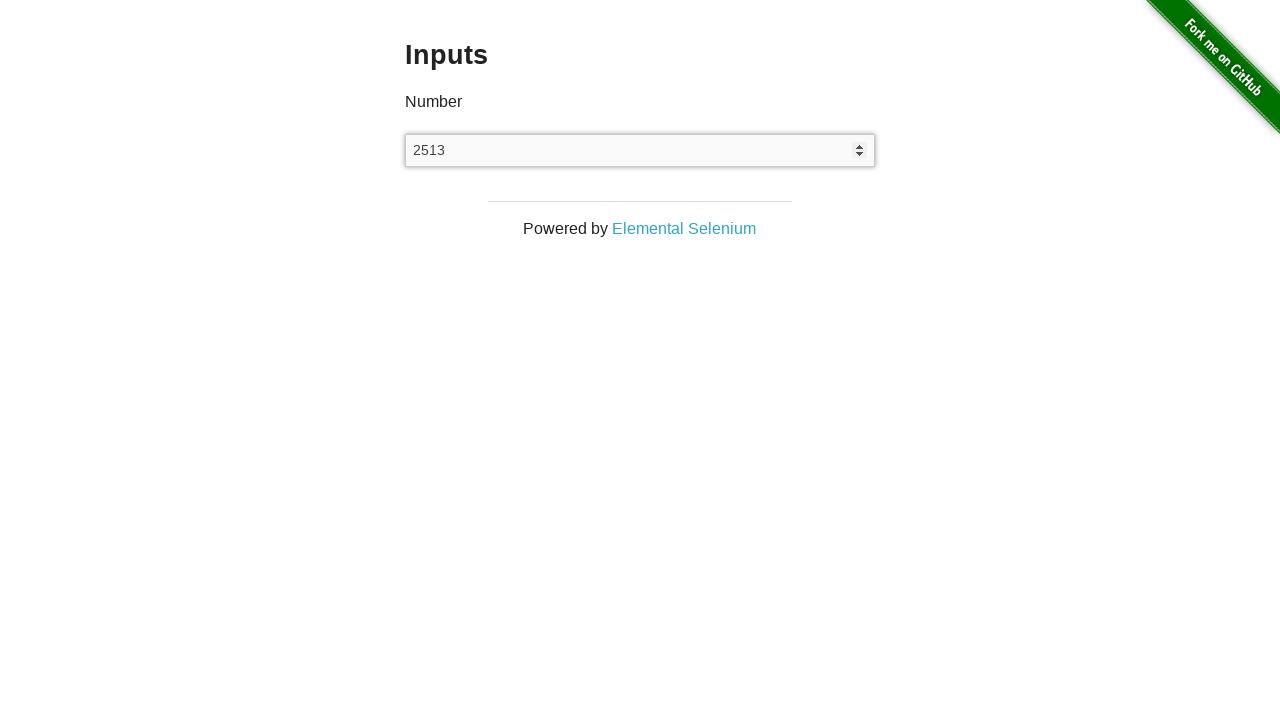

Pressed ArrowUp key to increment the number on input
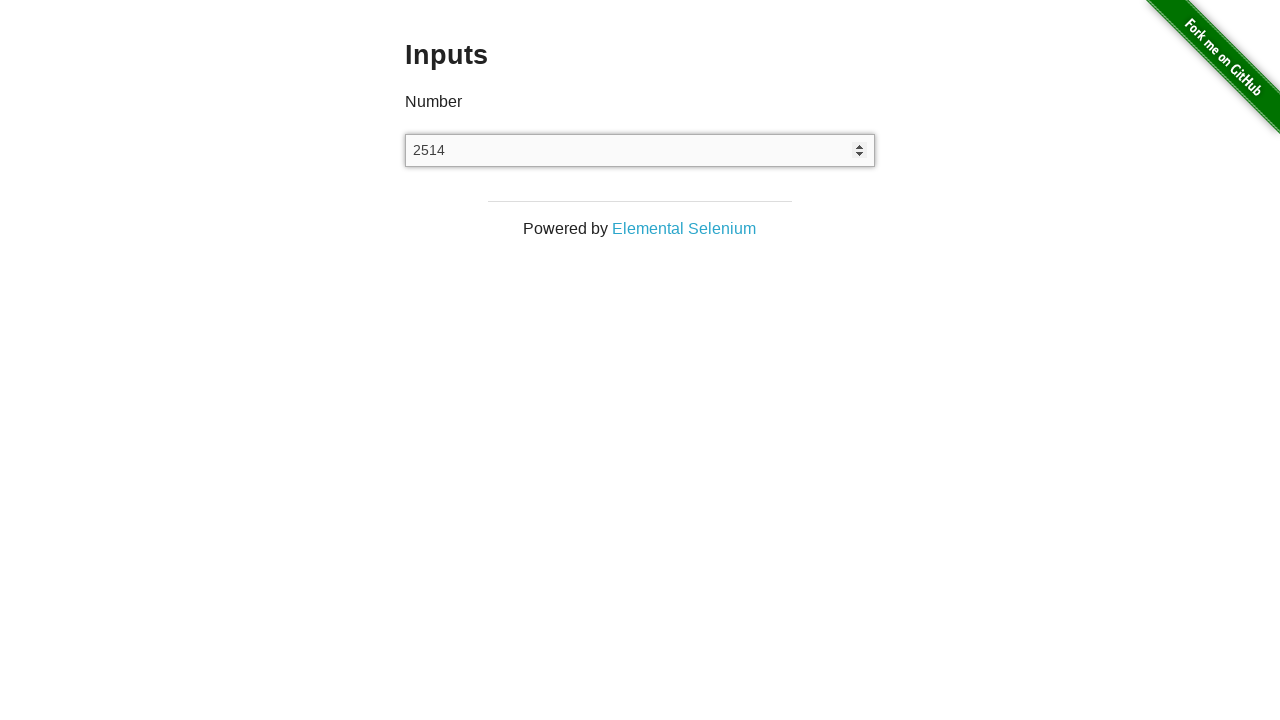

Verified input value increased from 2513 to 2514
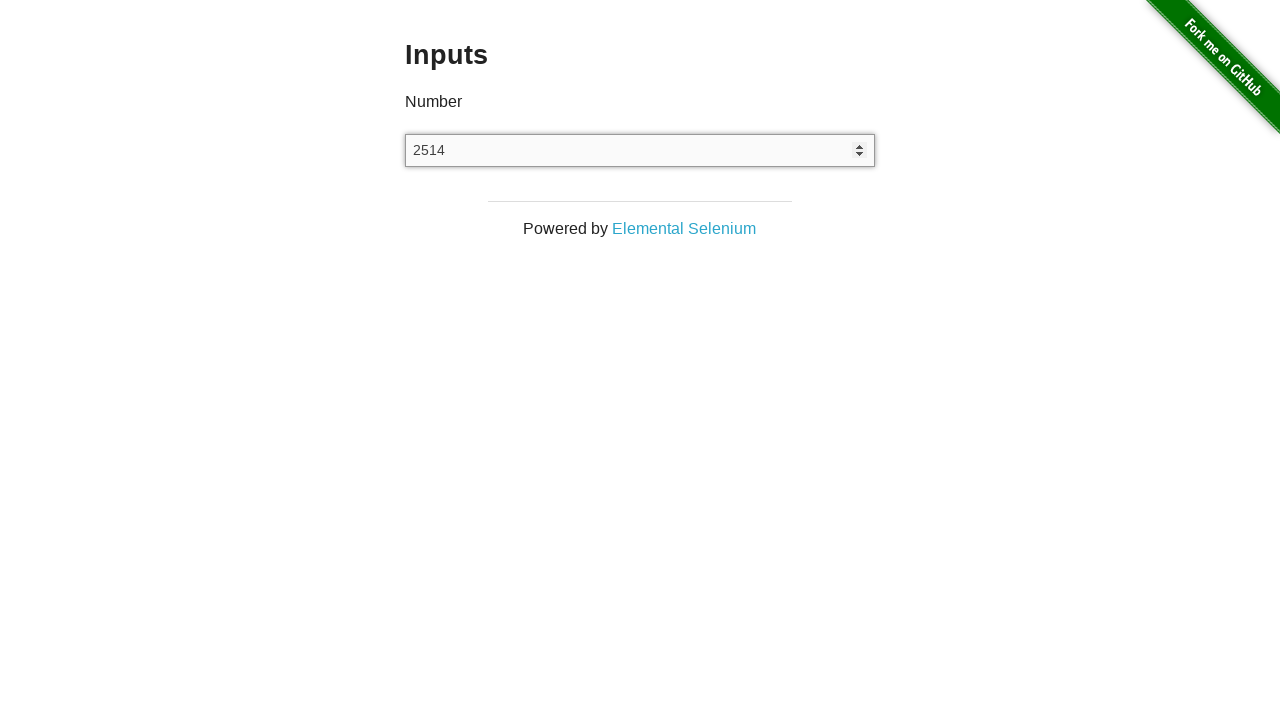

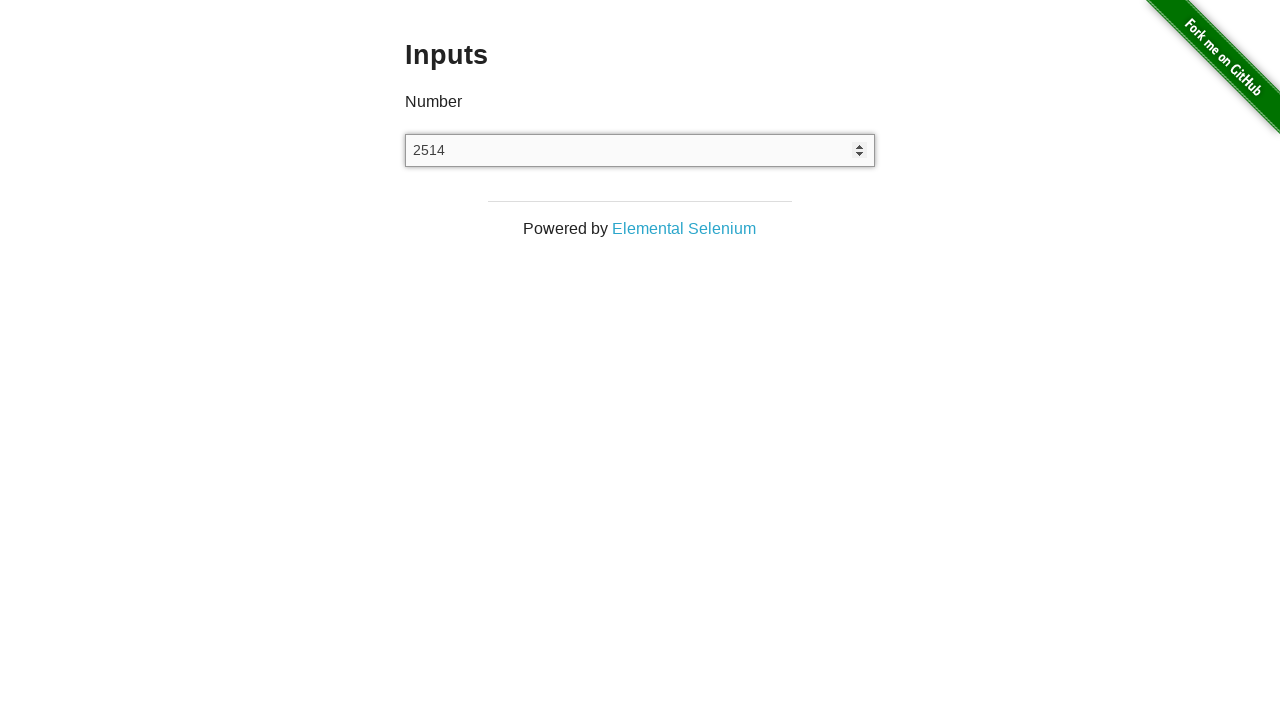